Tests the filter/search functionality by entering a search term and verifying that results are correctly filtered

Starting URL: https://rahulshettyacademy.com/seleniumPractise/#/offers

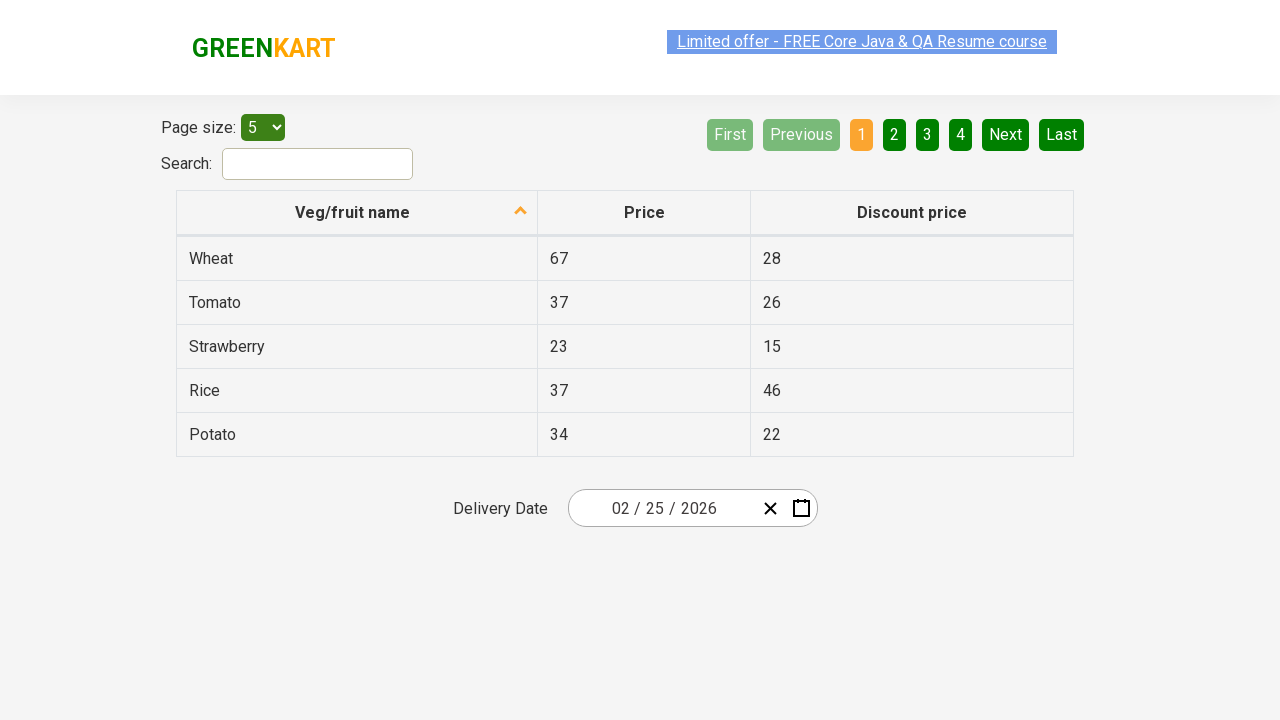

Entered 'Rice' in the search/filter field on #search-field
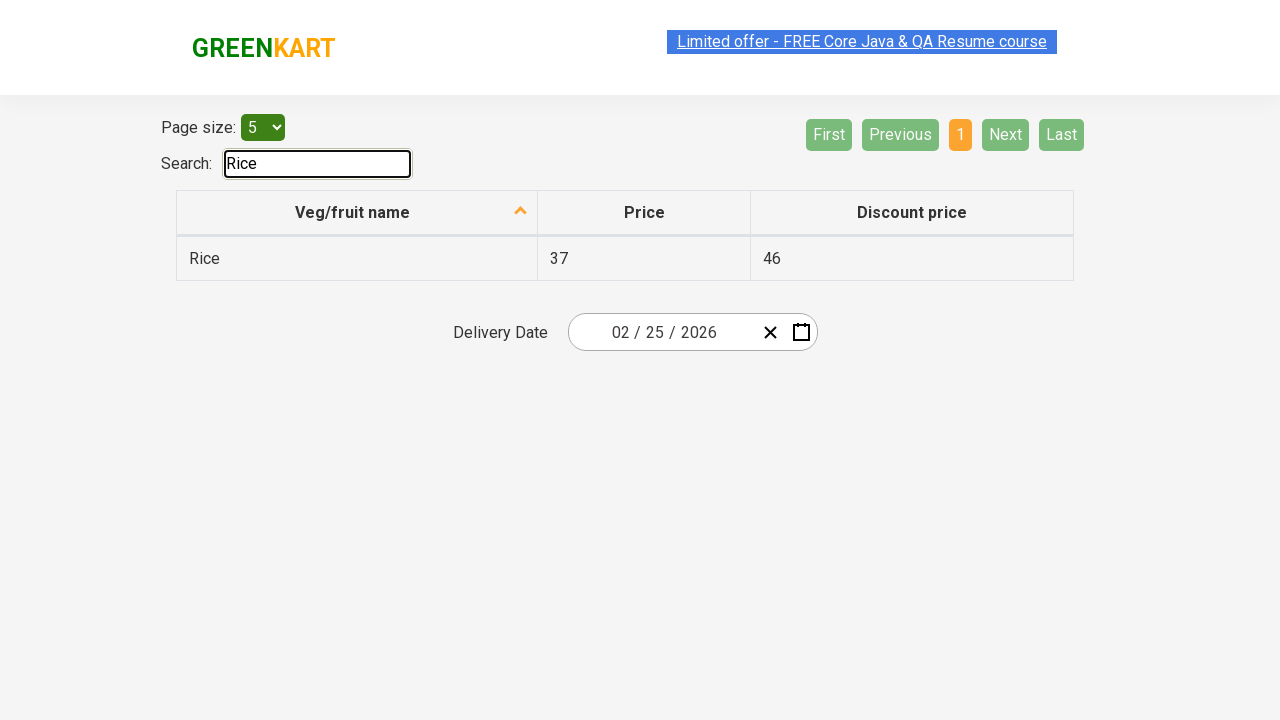

Retrieved all search results from the first column
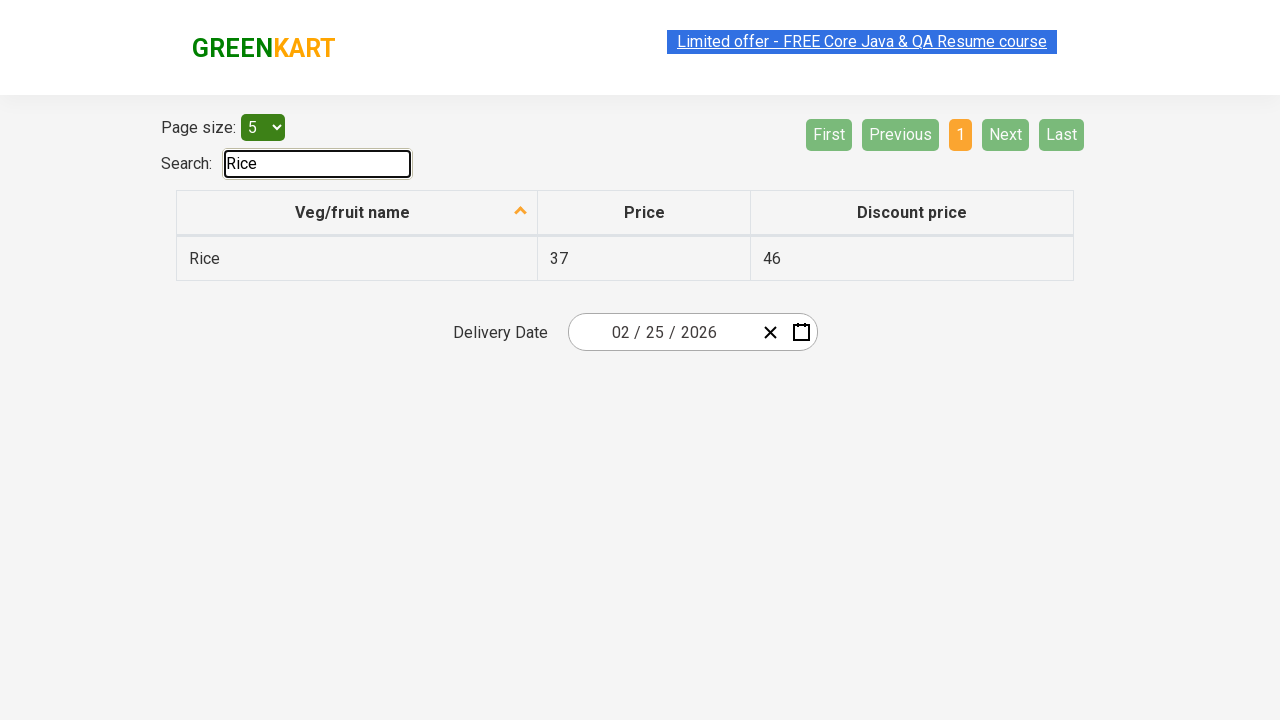

Filtered results: found 1 items containing 'Rice'
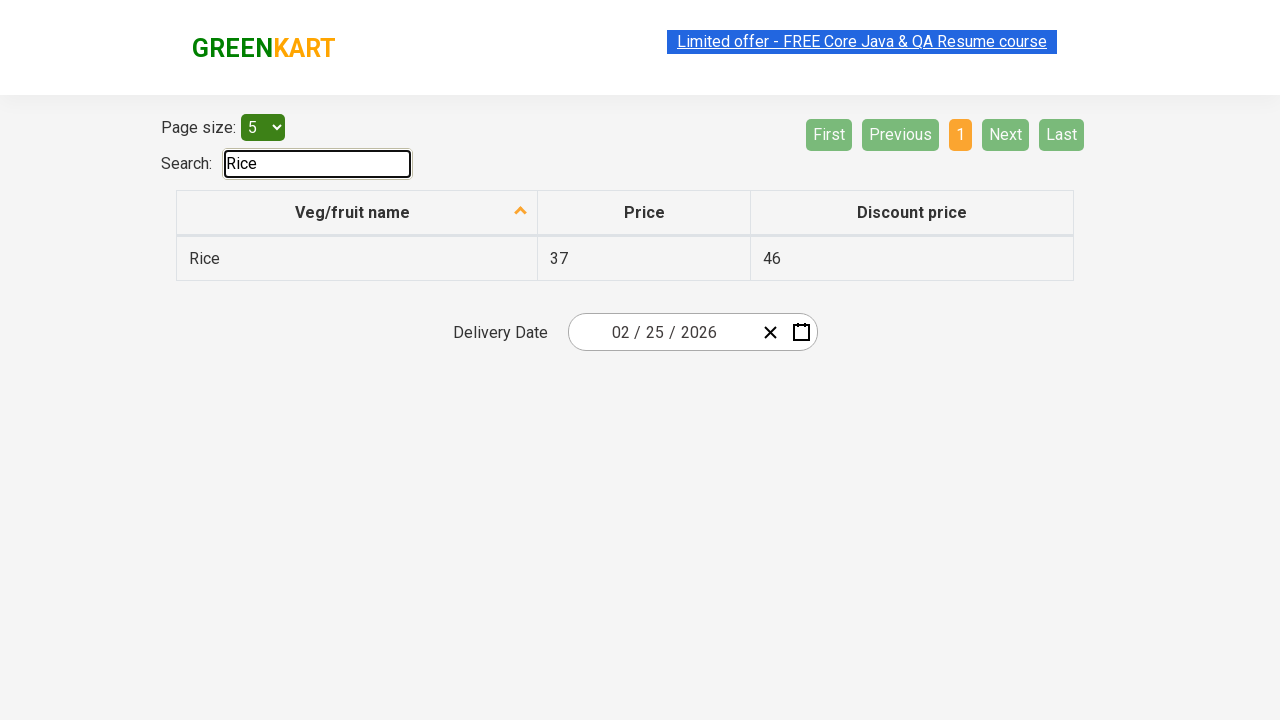

Verified that all displayed results contain 'Rice' - filter working correctly
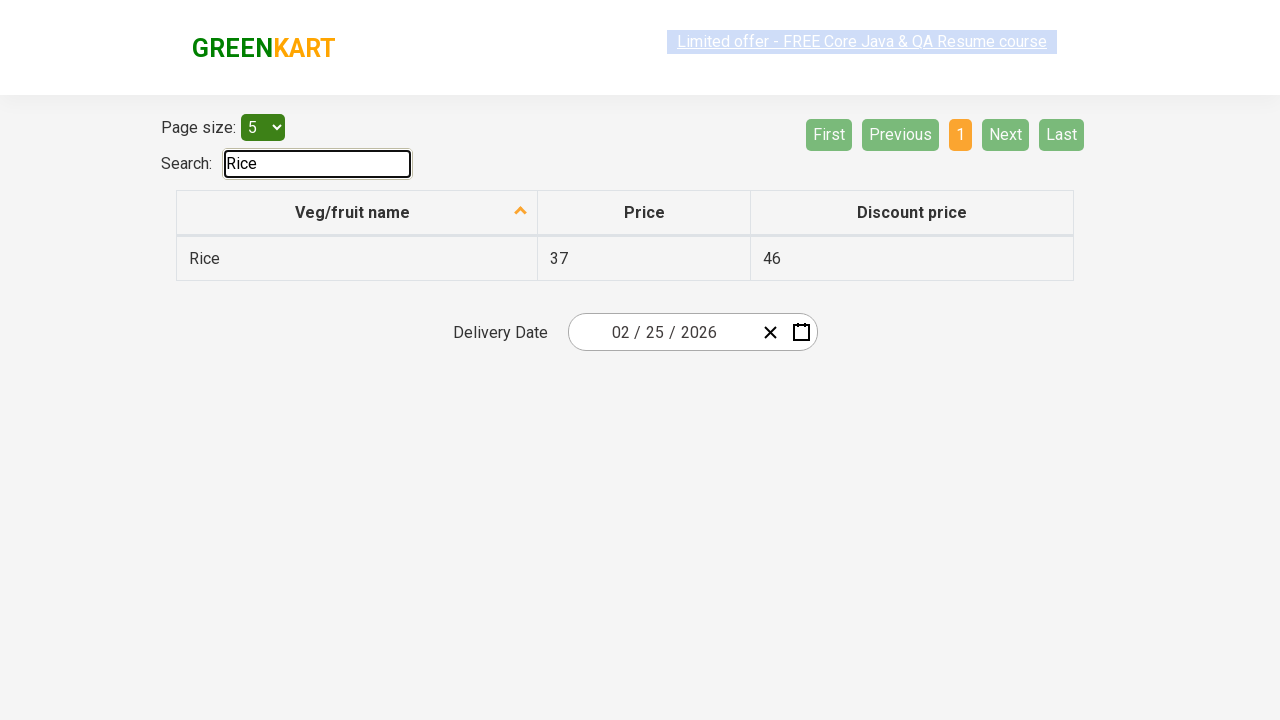

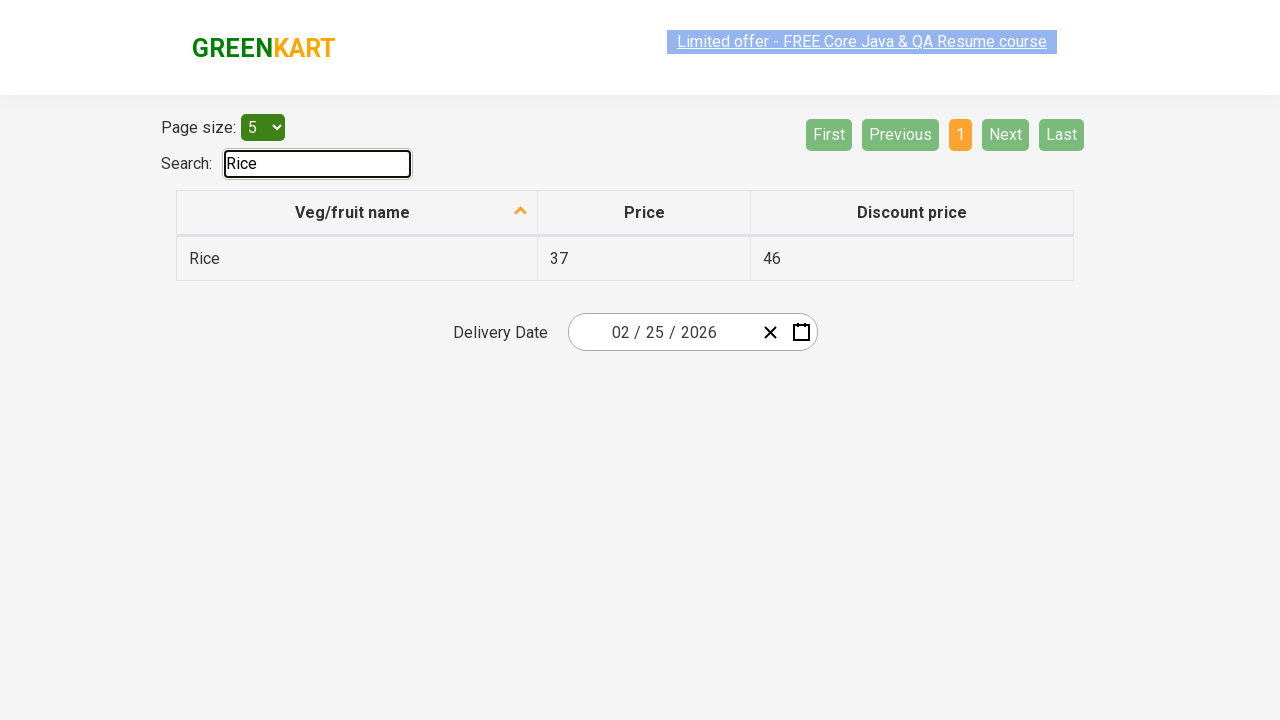